Tests form submission functionality by navigating to a text box form, filling in user information fields including name, email, and addresses, then submitting the form

Starting URL: https://demoqa.com/books

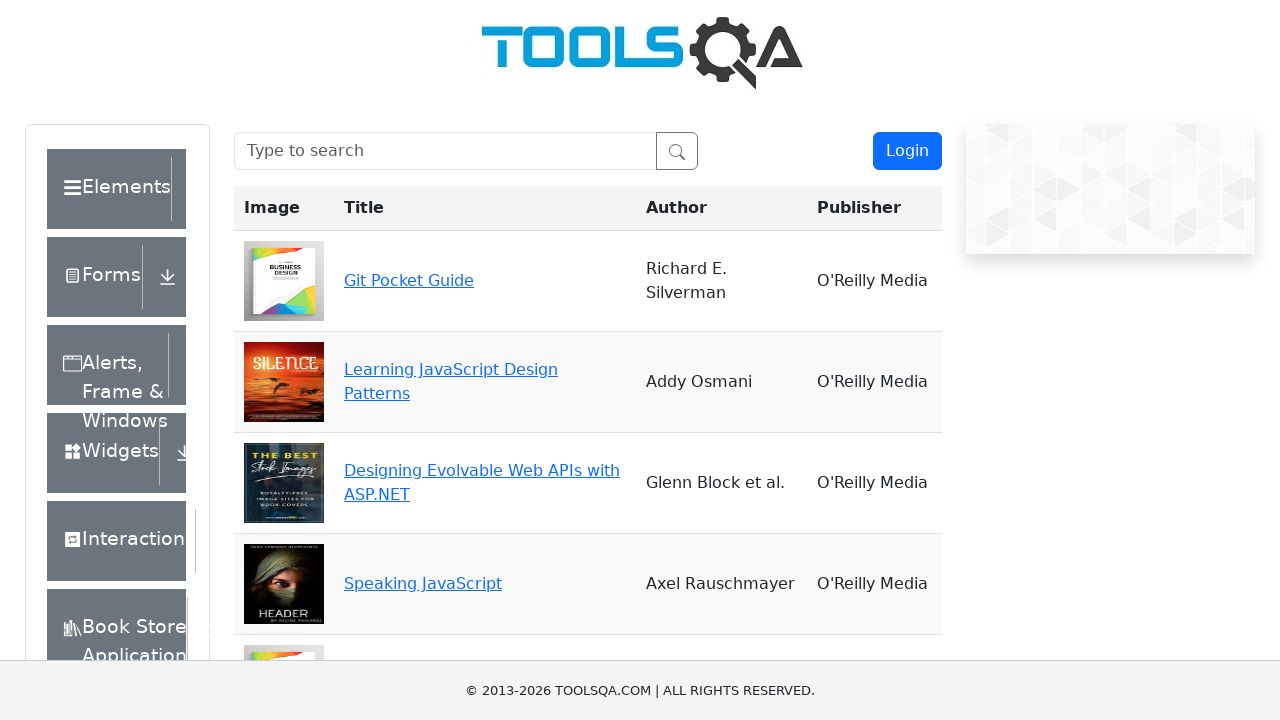

Clicked on the element group at (126, 189) on .element-group
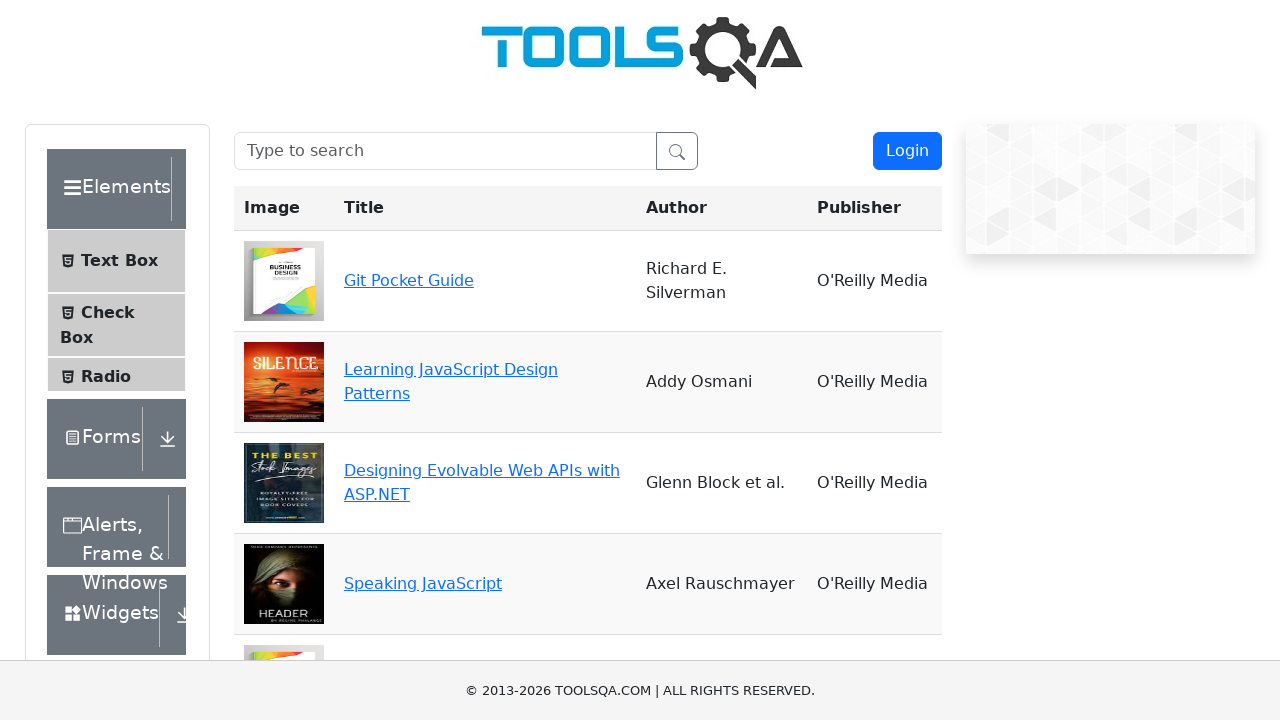

Clicked on the text box menu item at (116, 261) on #item-0
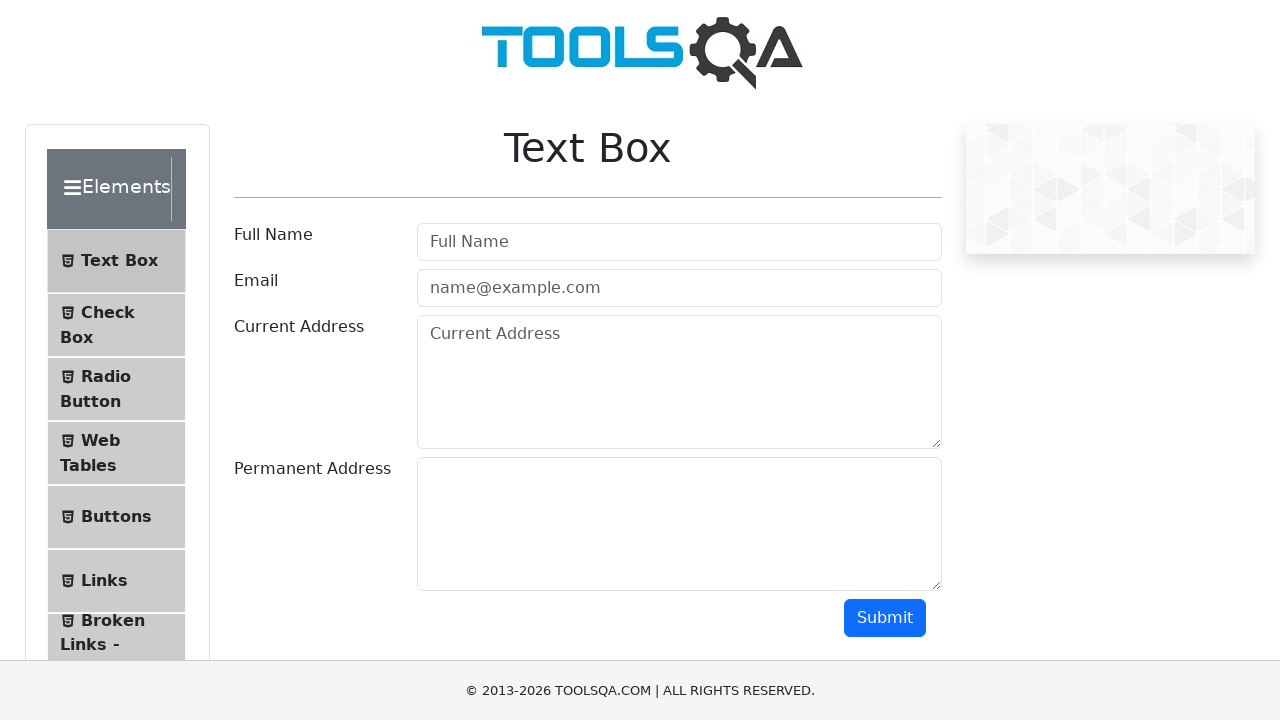

Filled in the full name field with 'johnsmith2024' on #userName
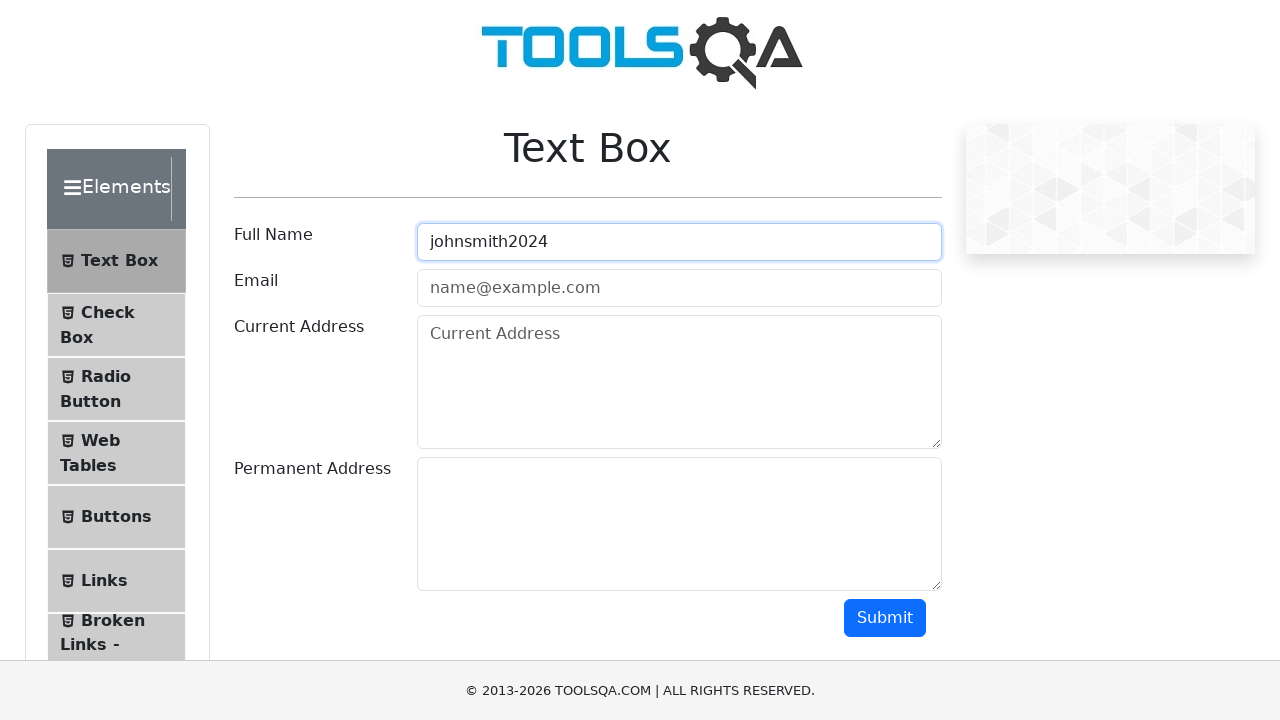

Filled in the email field with 'john.smith@example.com' on #userEmail
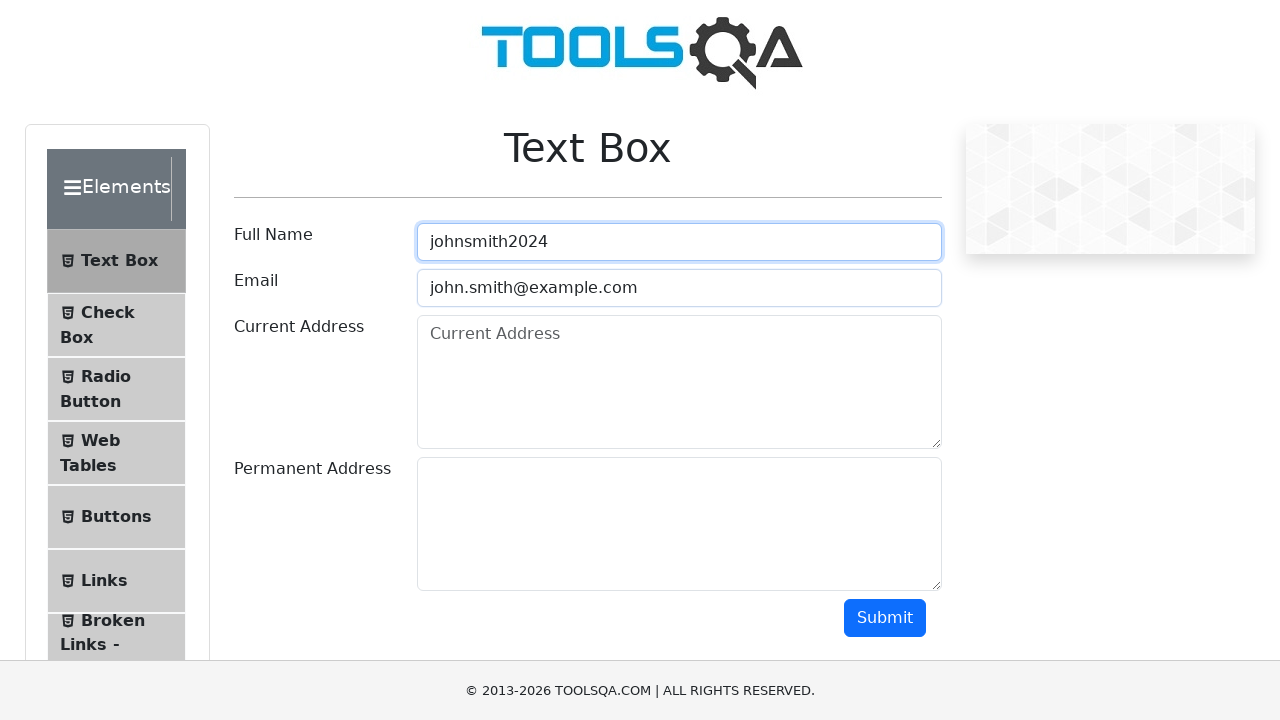

Filled in the current address field on #currentAddress
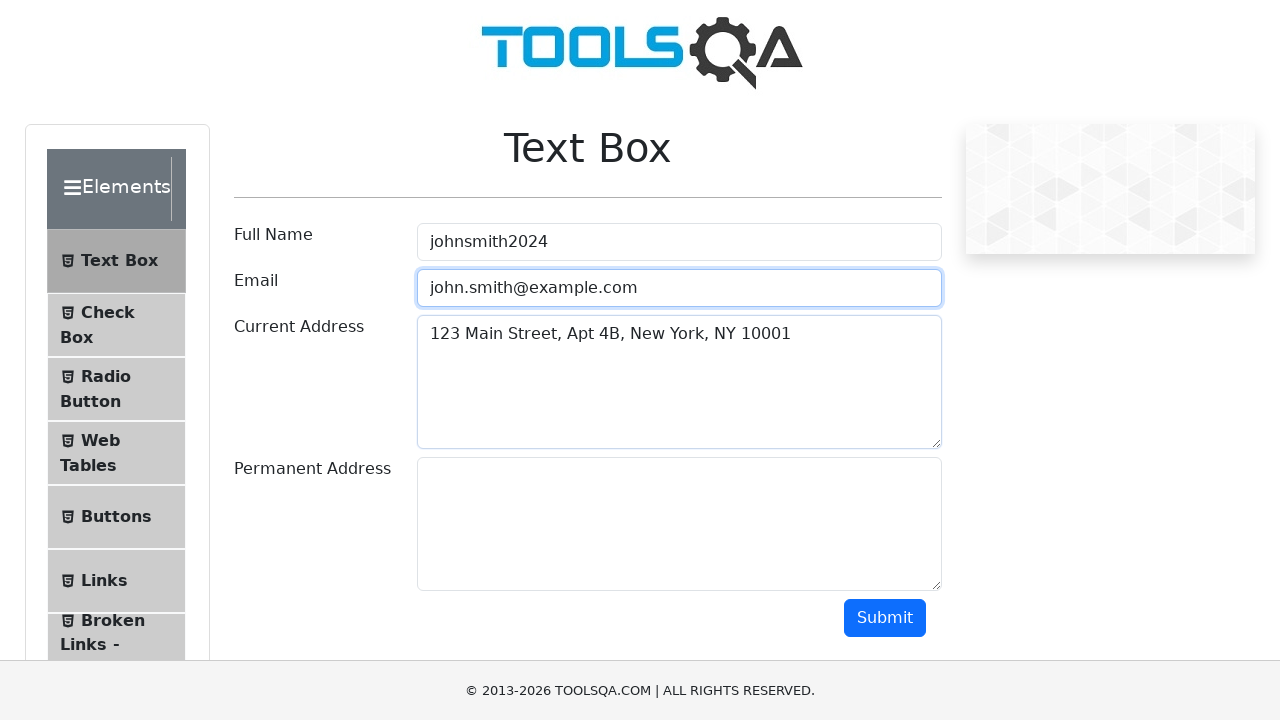

Filled in the permanent address field on #permanentAddress
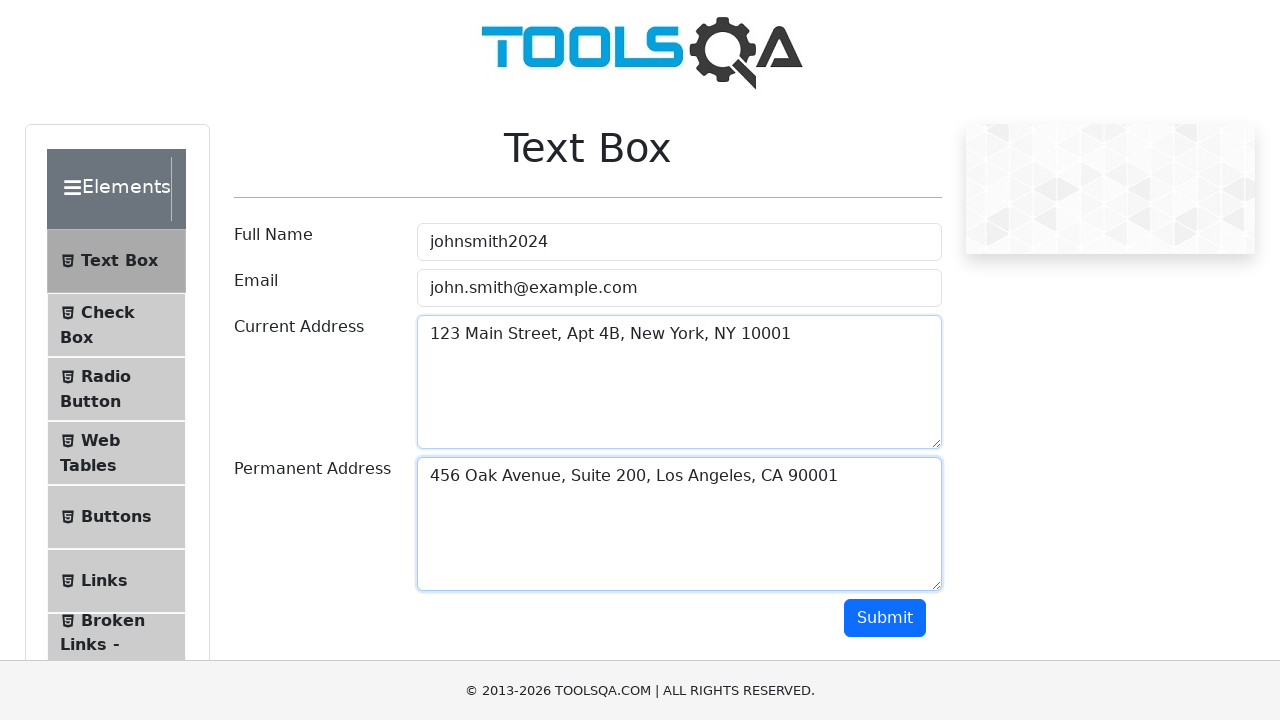

Clicked the submit button to submit the form at (885, 618) on #submit
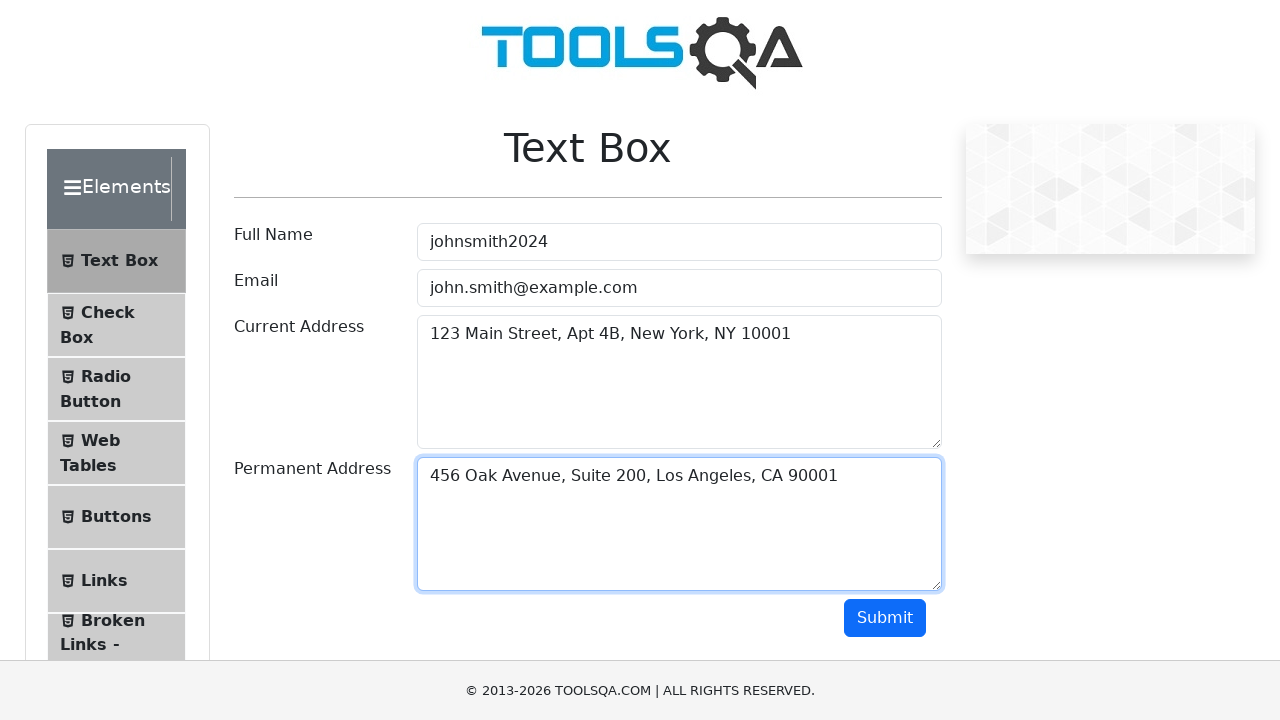

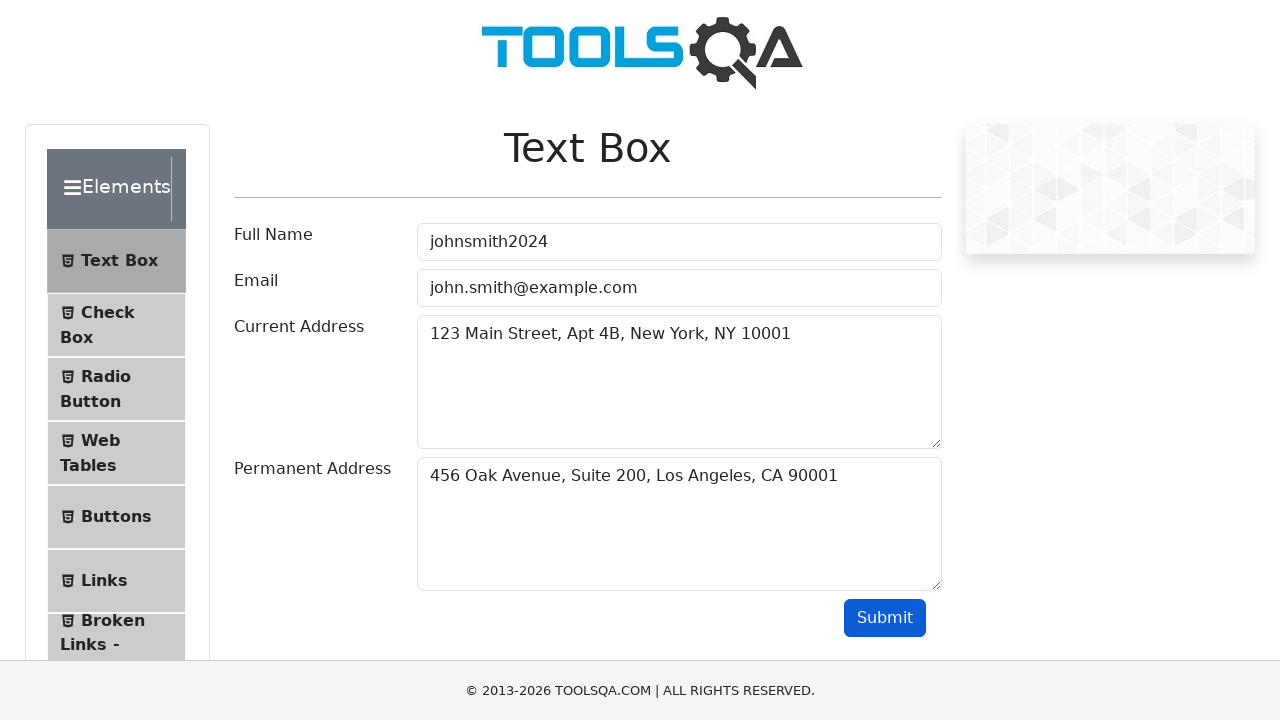